Tests alert handling functionality by triggering a prompt alert and interacting with it

Starting URL: https://www.automationtestinginsider.com/2019/08/textarea-textarea-element-defines-multi.html

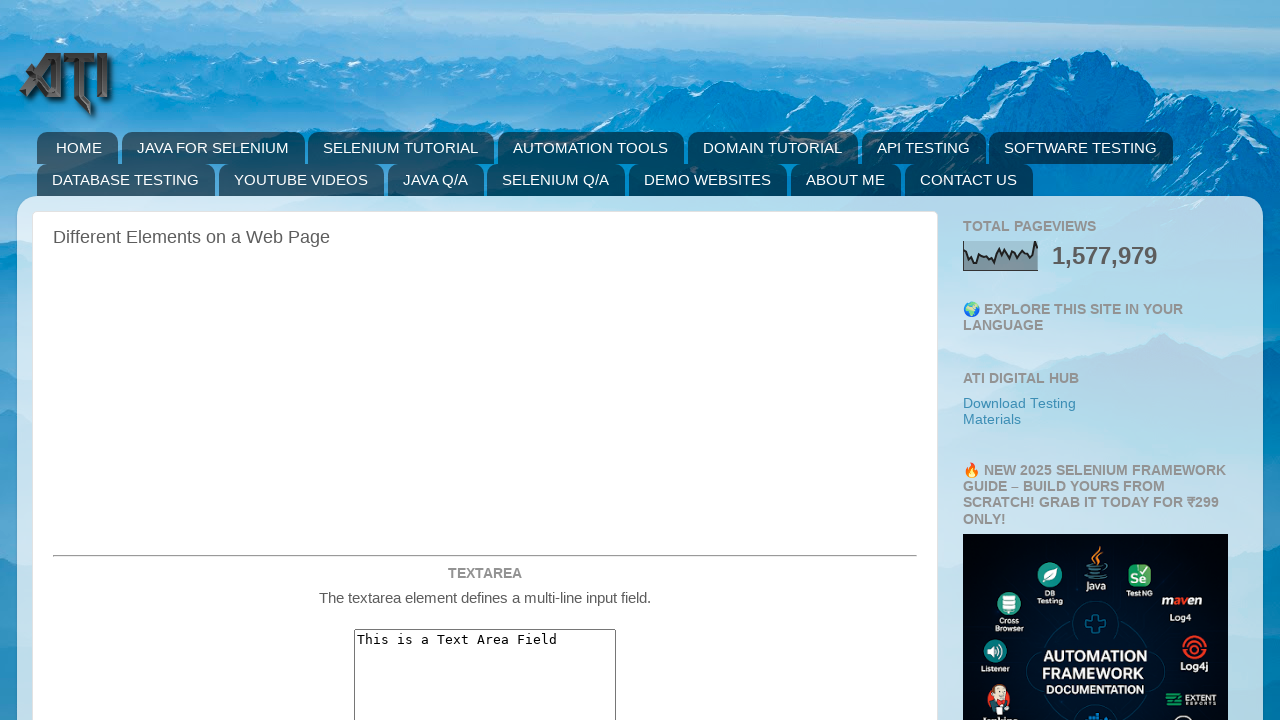

Clicked button to trigger prompt alert at (485, 361) on #promptAlert
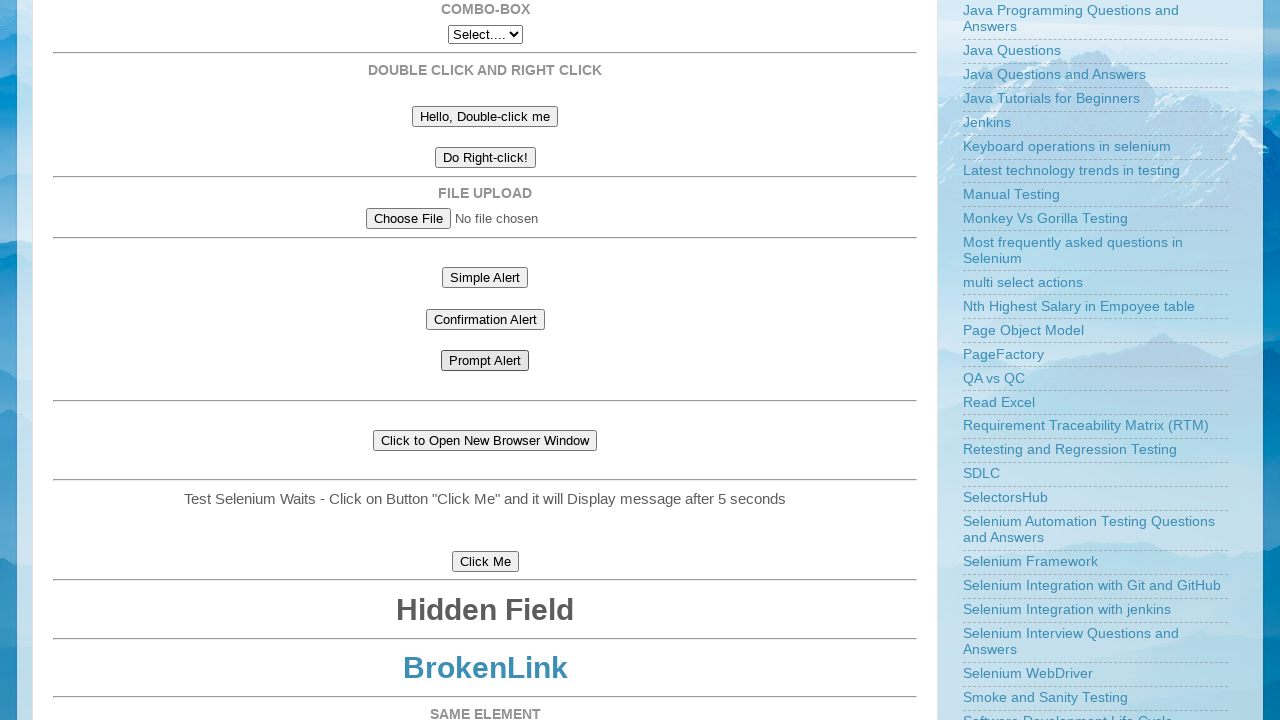

Set up dialog handler to accept prompt with 'Test Input'
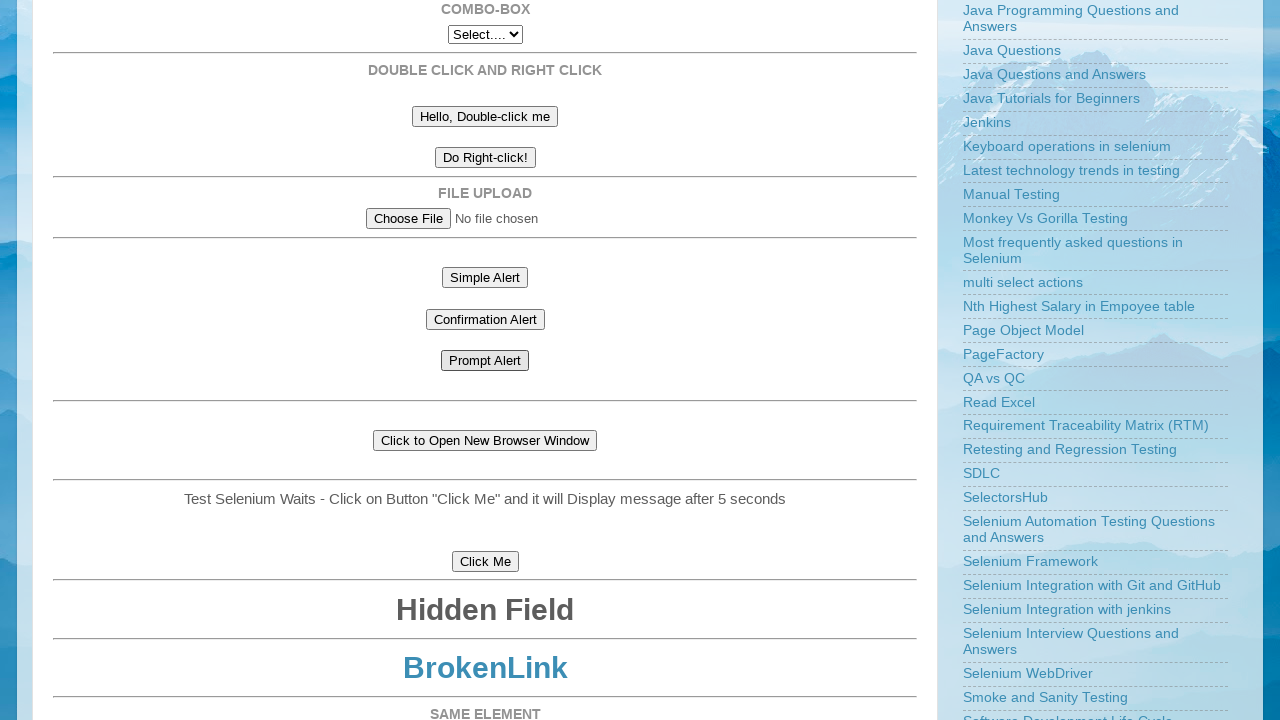

Clicked prompt alert button again to trigger interaction at (485, 361) on #promptAlert
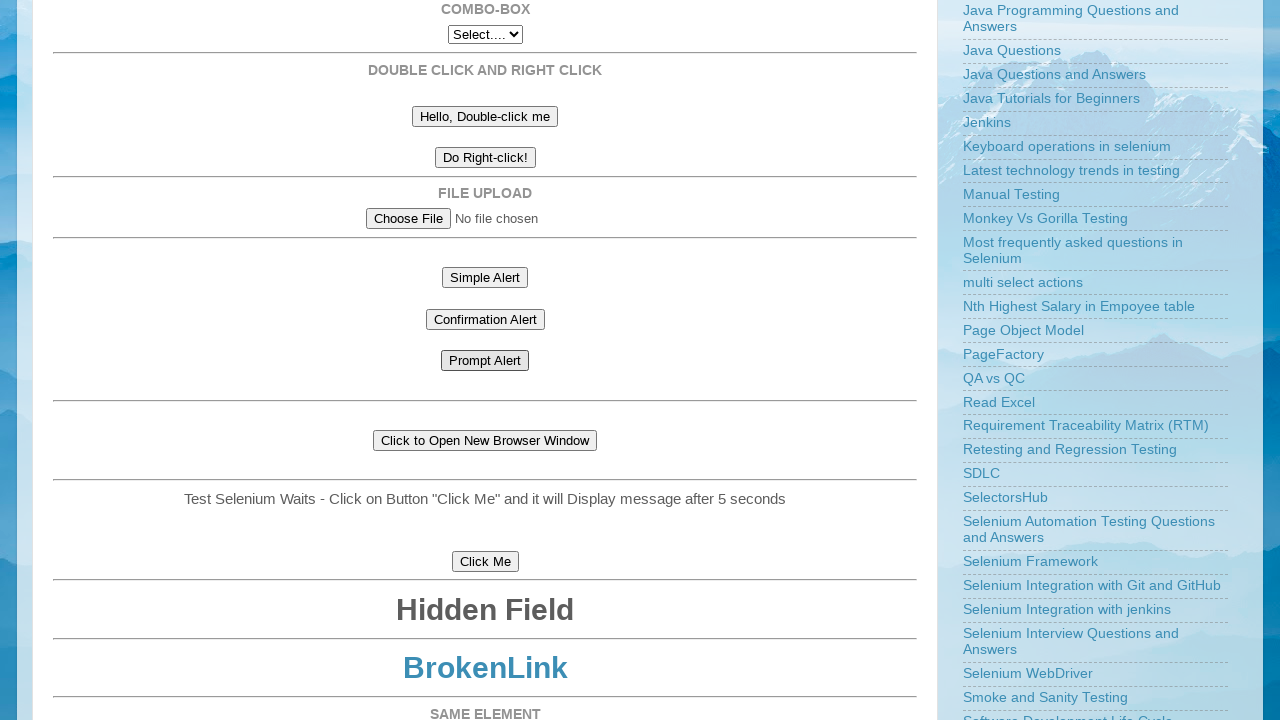

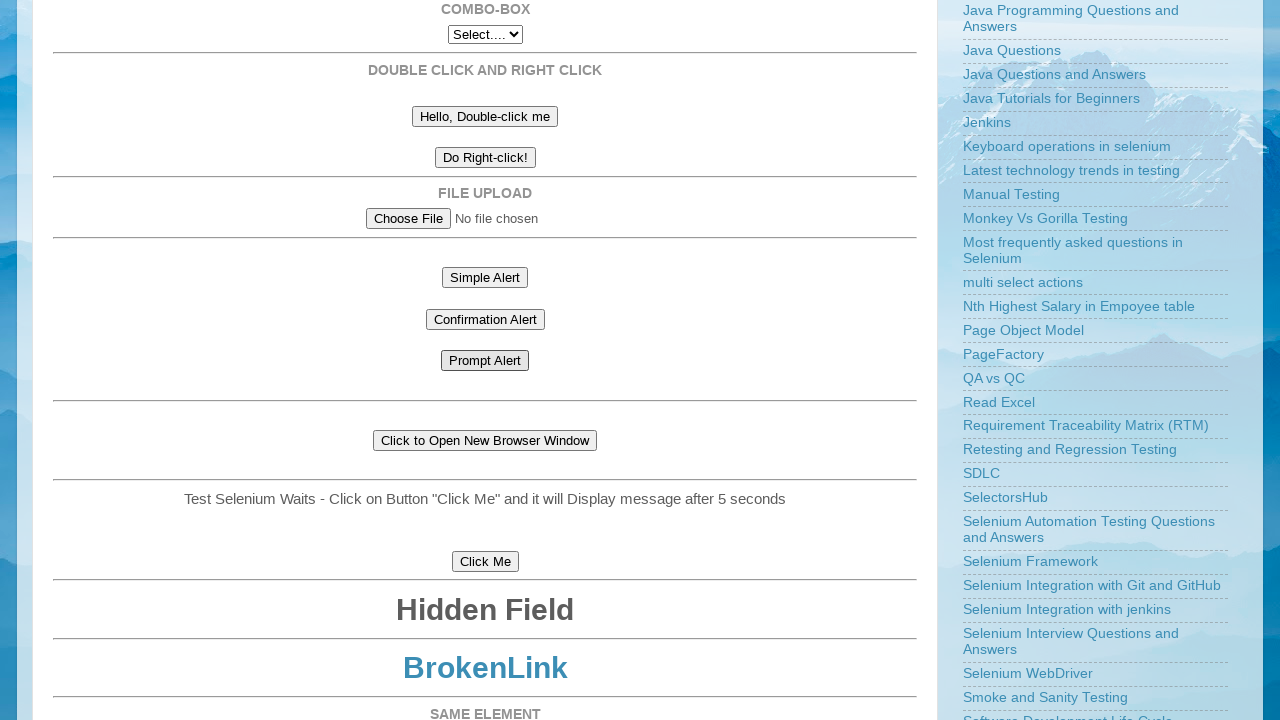